Tests page load performance by navigating to multiple pages (home, products, login) and verifying each loads within acceptable time

Starting URL: https://automationexercise.com/

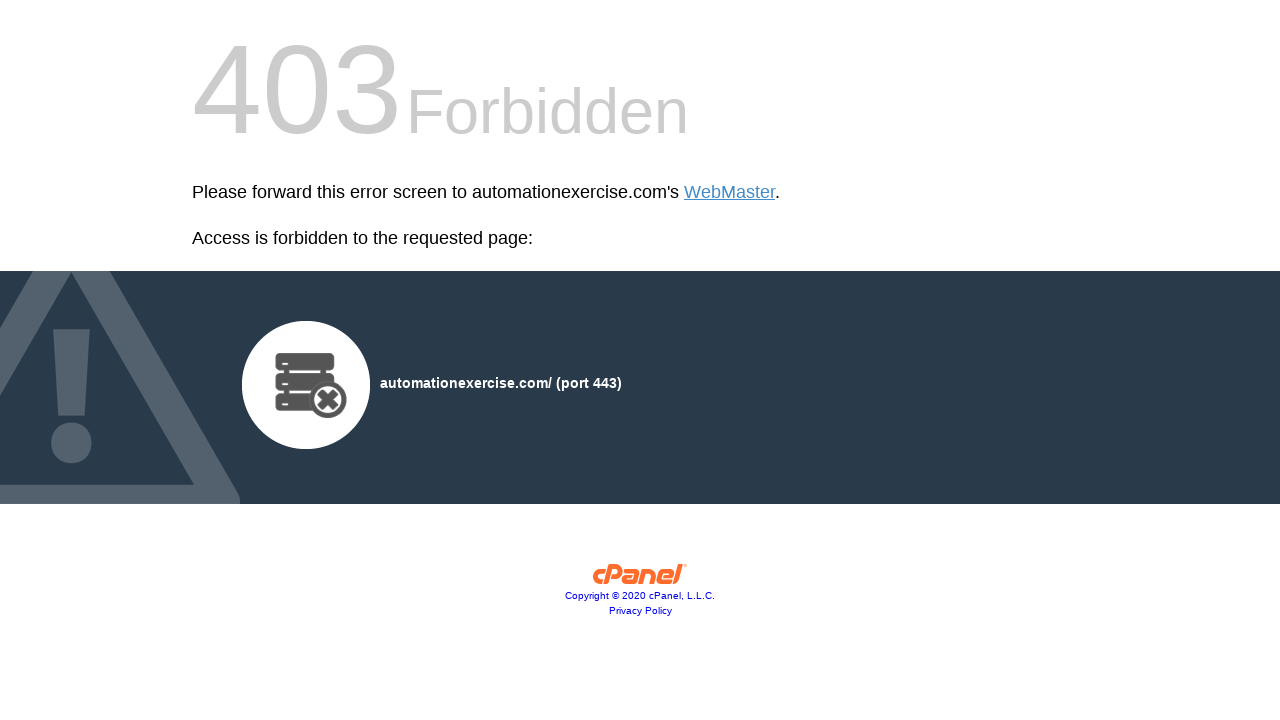

Navigated to https://automationexercise.com/
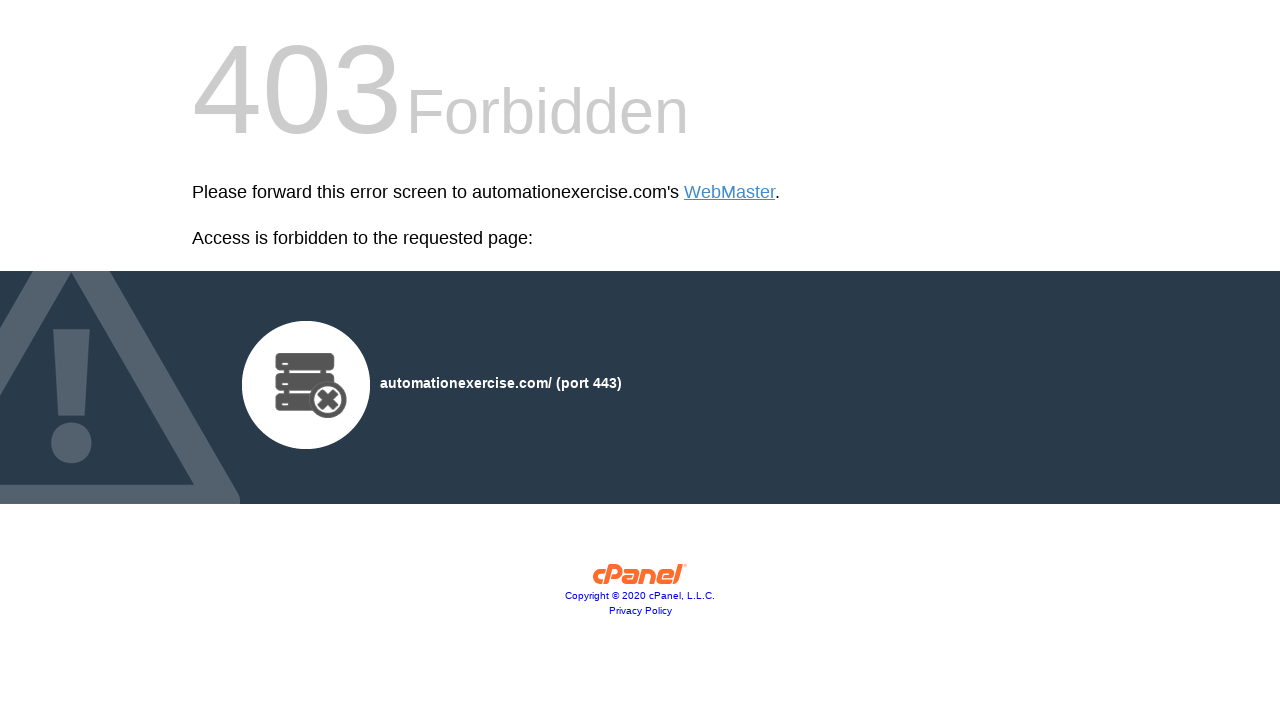

Page body element loaded
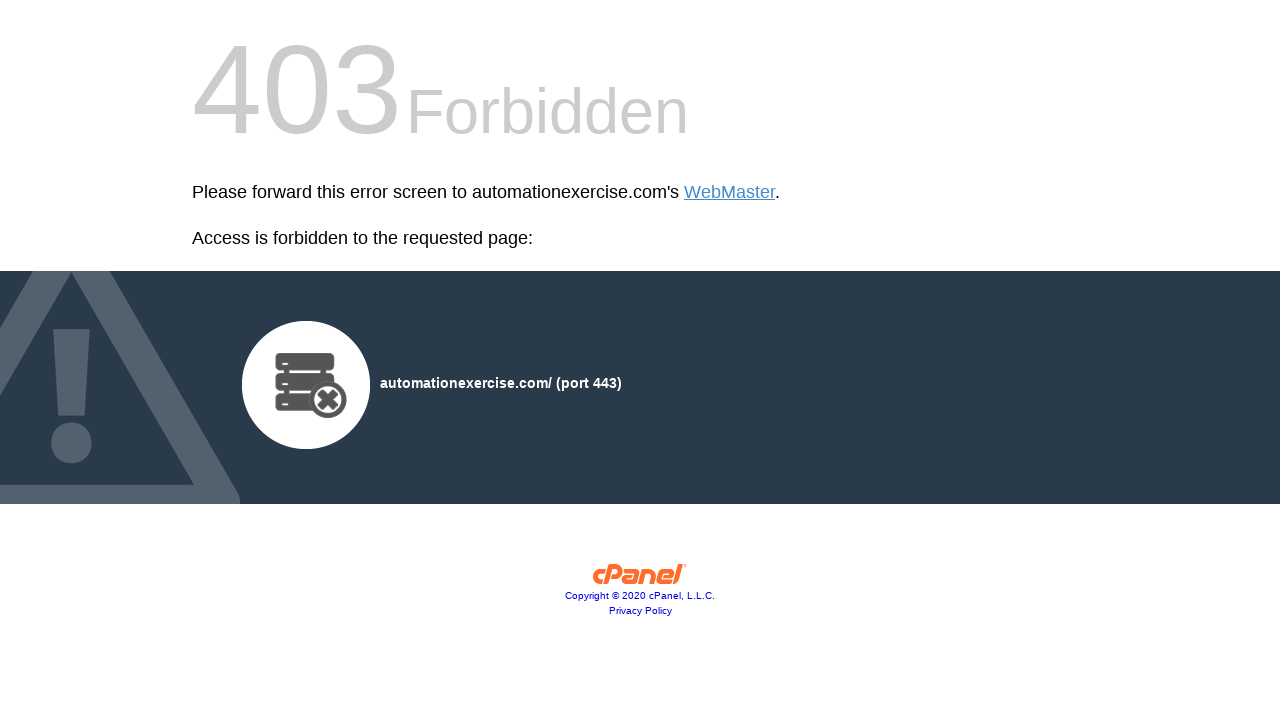

Verified page loaded - Title: 403 Forbidden, URL: https://automationexercise.com/
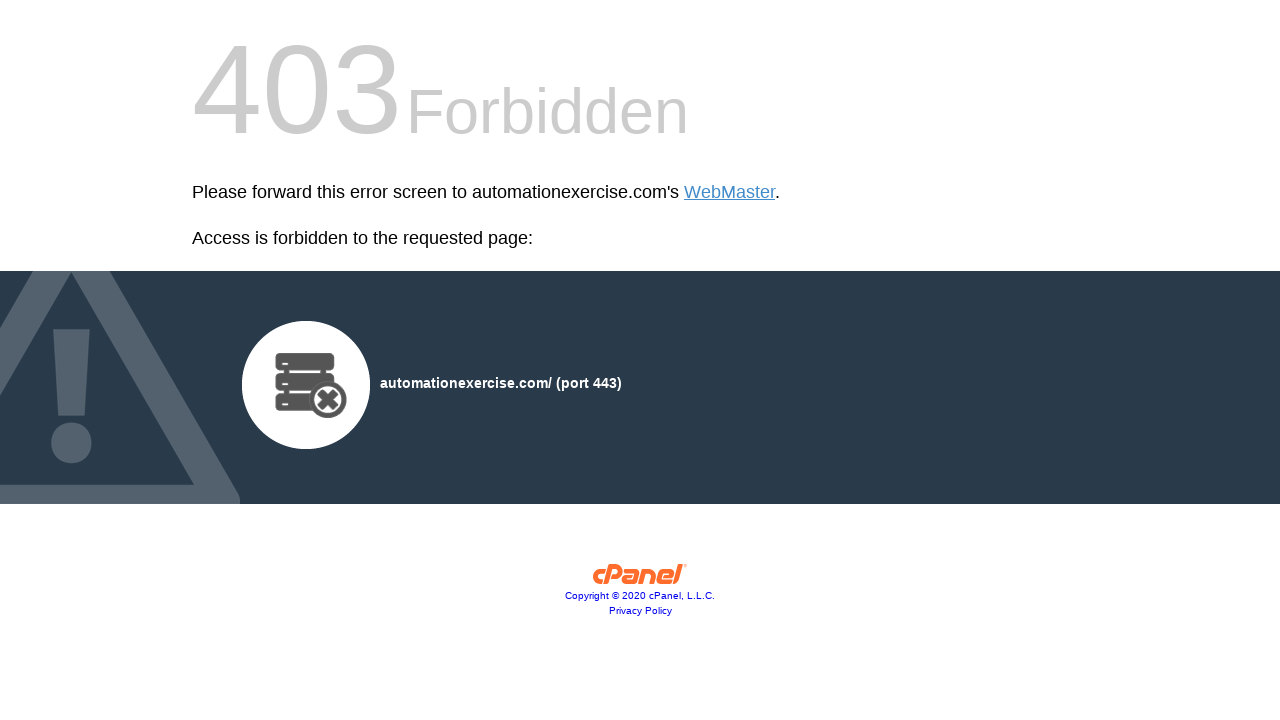

Navigated to https://automationexercise.com/products
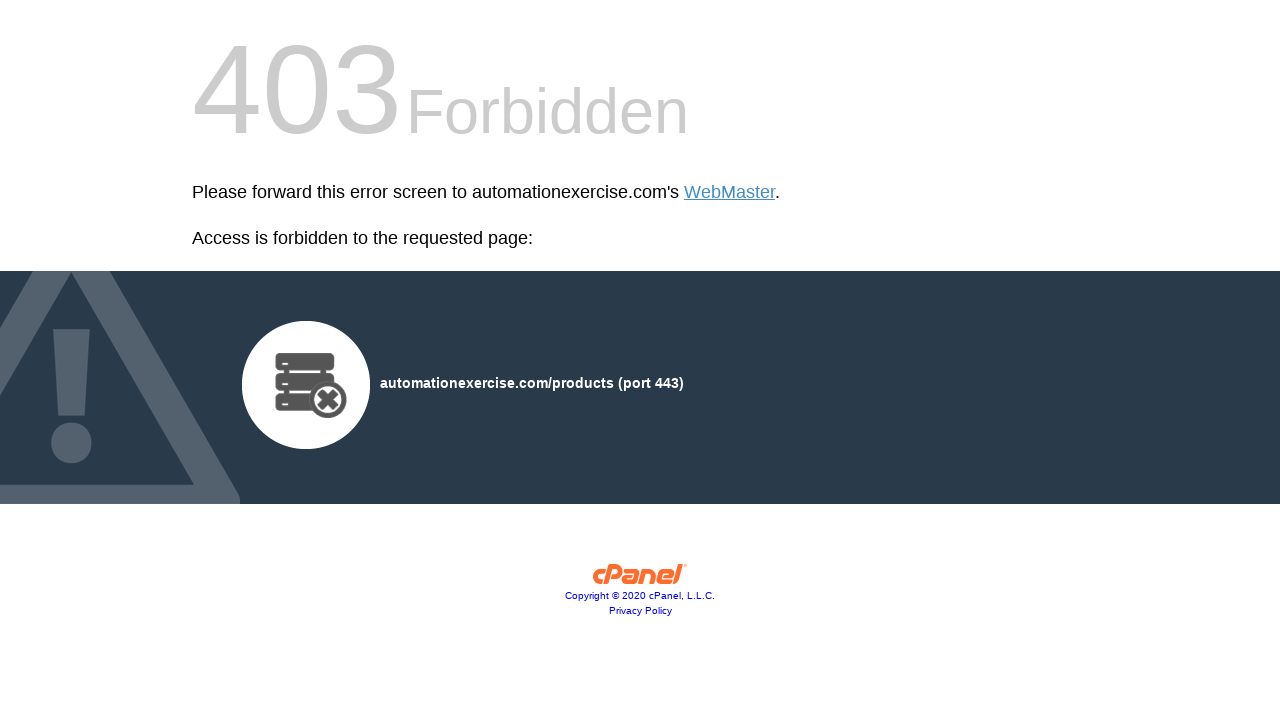

Page body element loaded
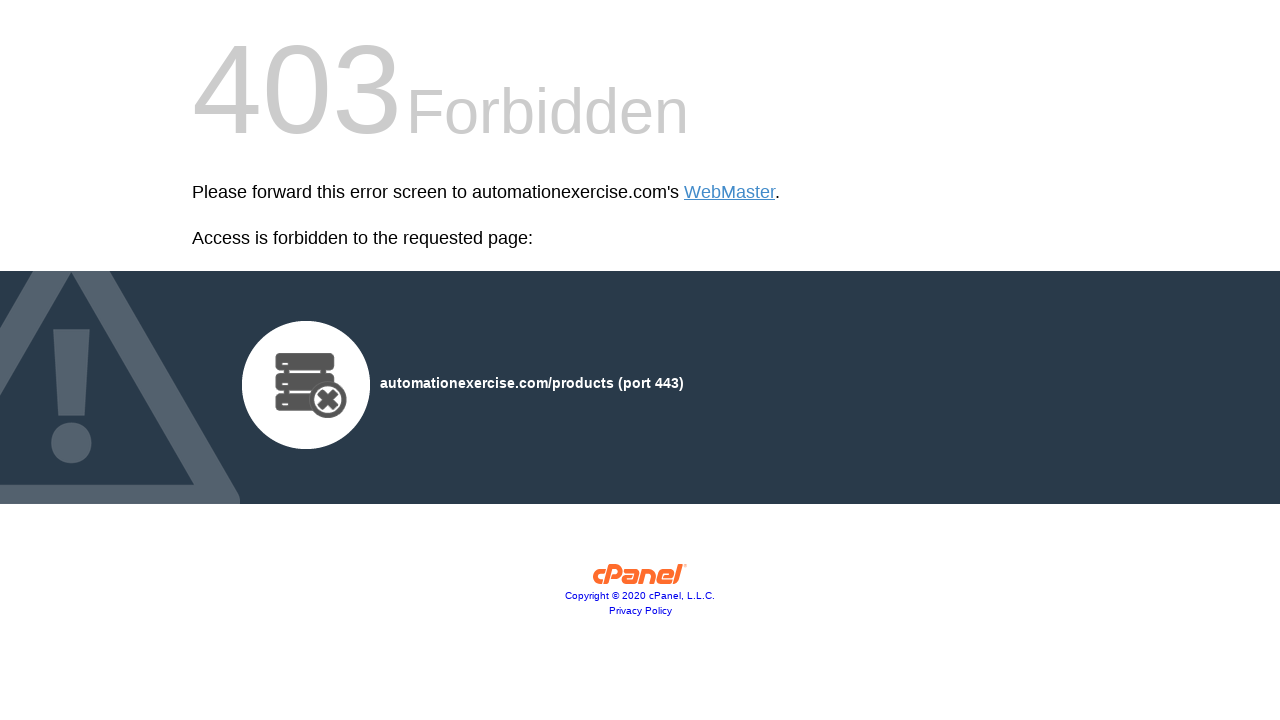

Verified page loaded - Title: 403 Forbidden, URL: https://automationexercise.com/products
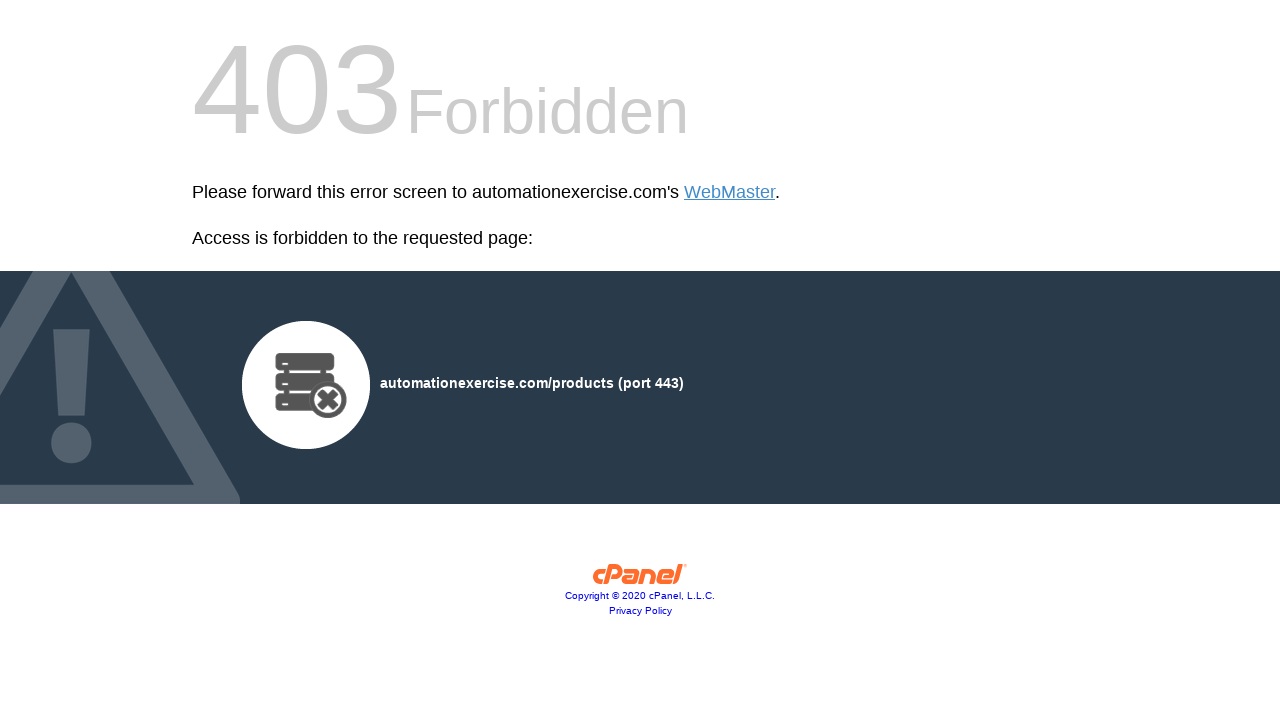

Navigated to https://automationexercise.com/login
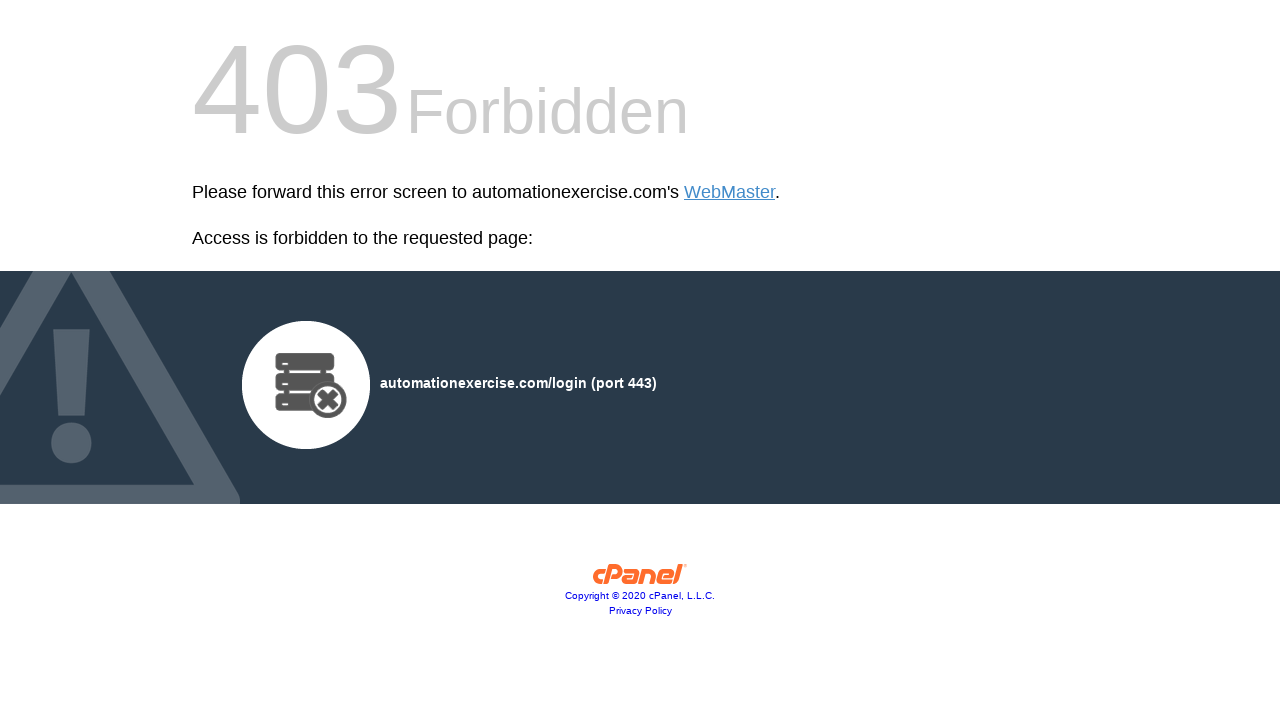

Page body element loaded
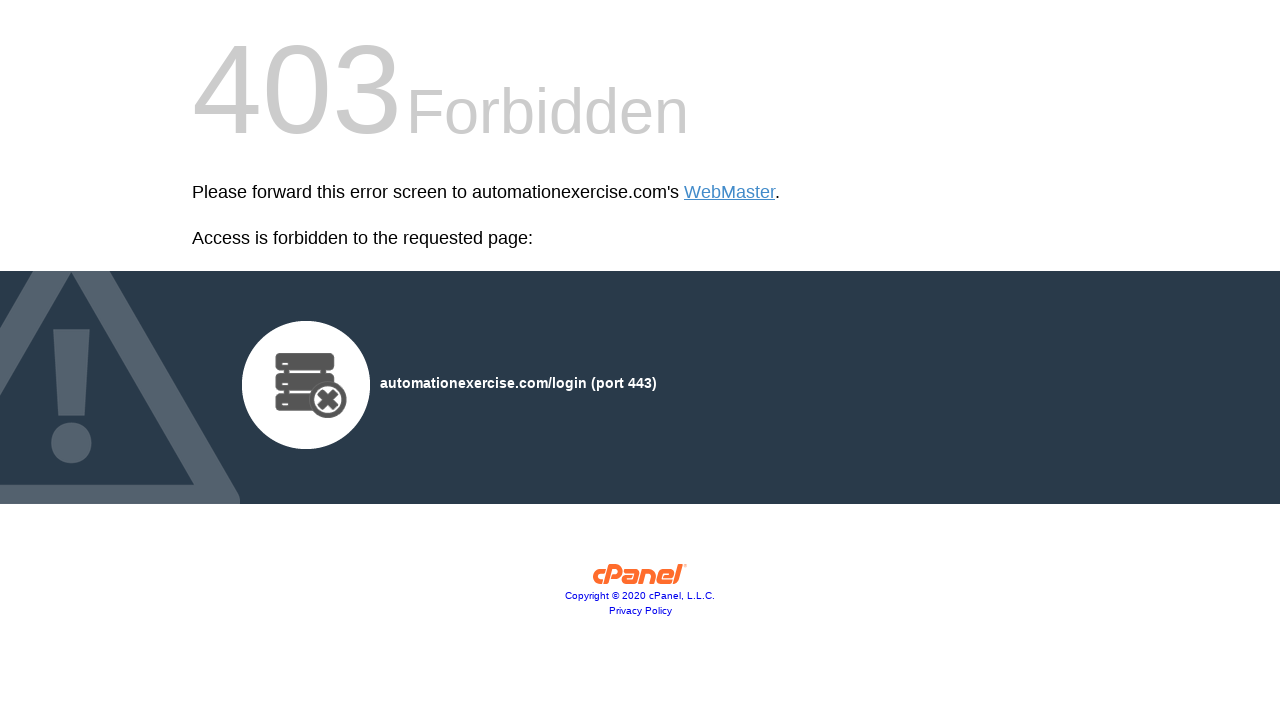

Verified page loaded - Title: 403 Forbidden, URL: https://automationexercise.com/login
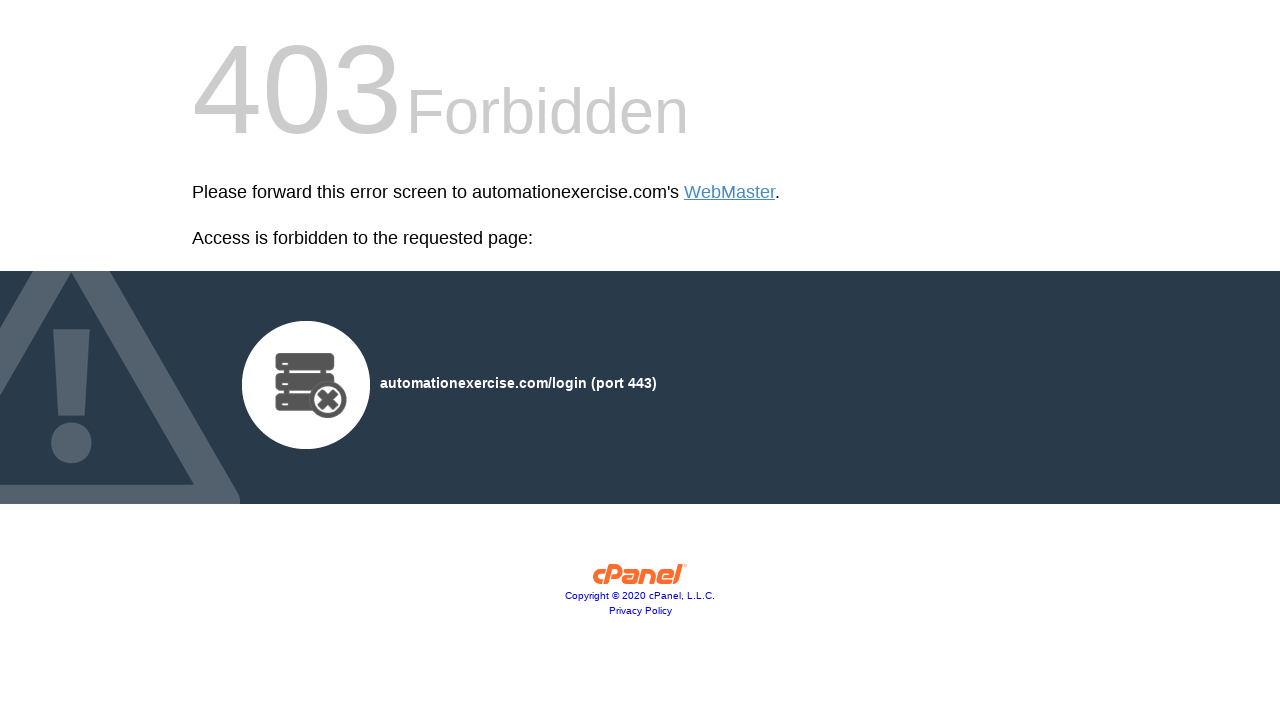

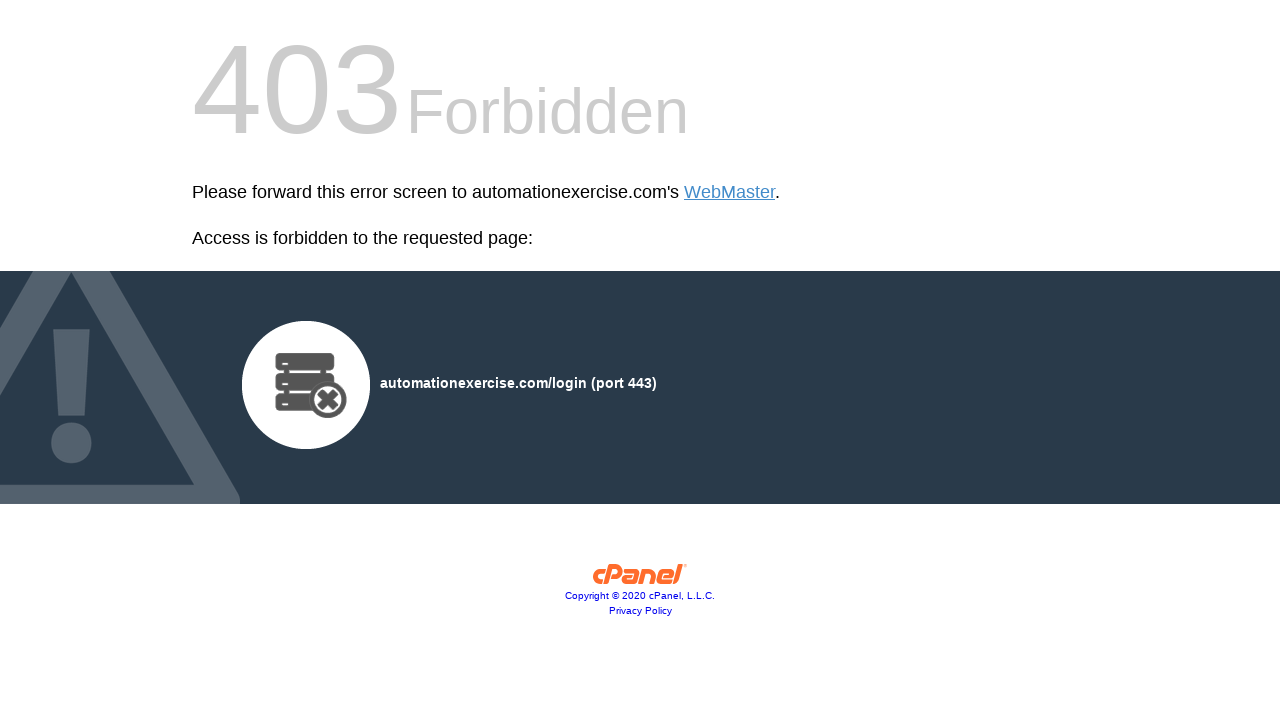